Tests window handling functionality by clicking a "Try it Yourself" link that opens a new window, switching to it, and interacting with an iframe to click a button

Starting URL: https://www.w3schools.com/jsref/met_win_open.asp

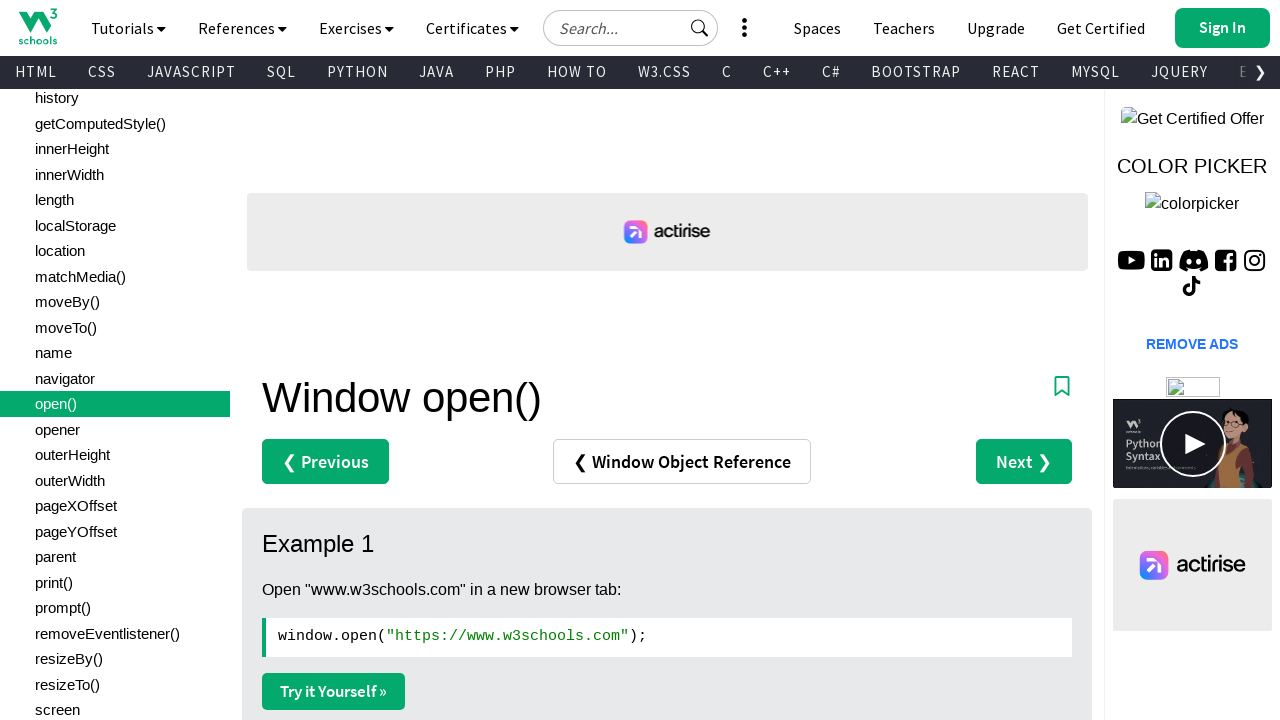

Clicked 'Try it Yourself' link and new window opened at (334, 691) on a:has-text('Try it Yourself')
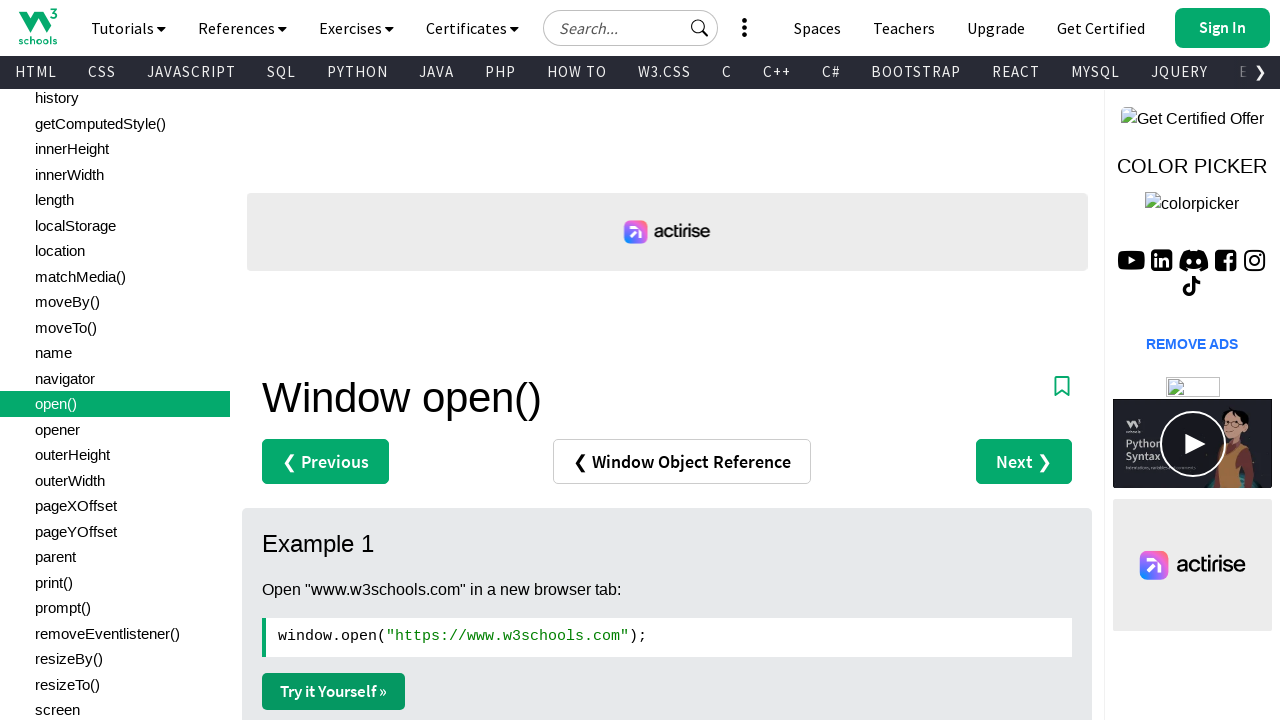

New page loaded successfully
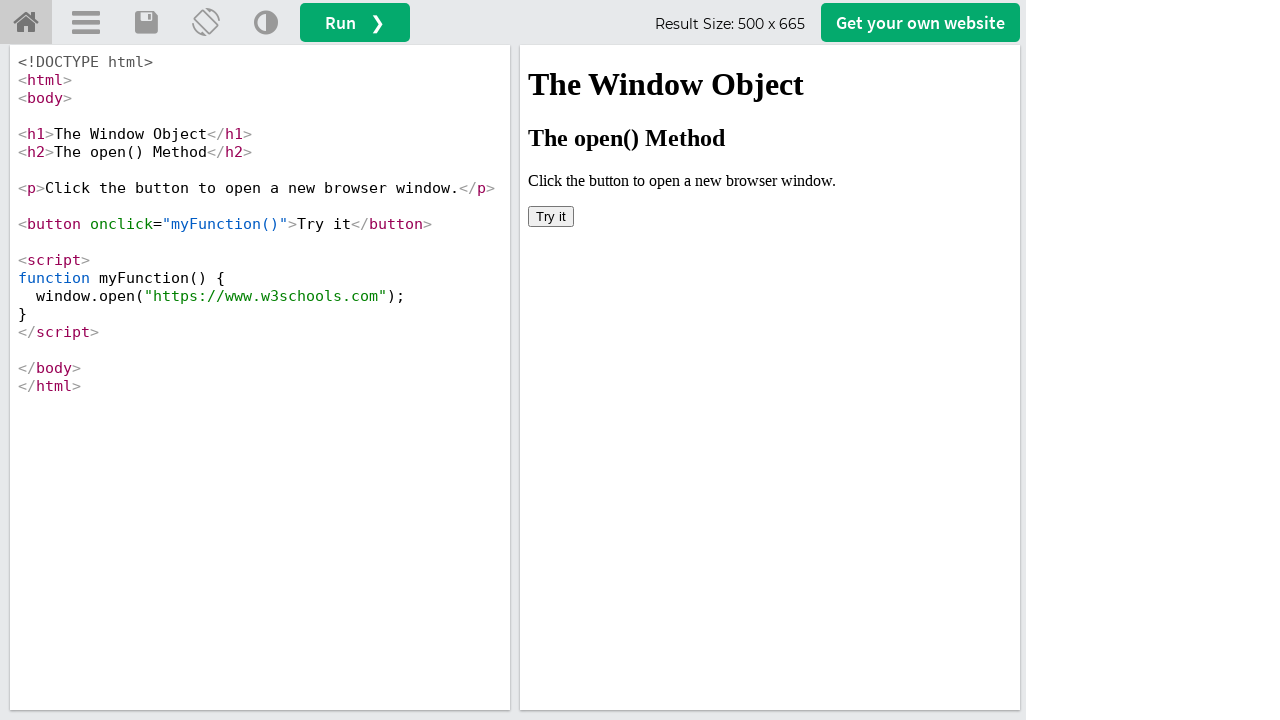

Located iframe with name 'iframeResult'
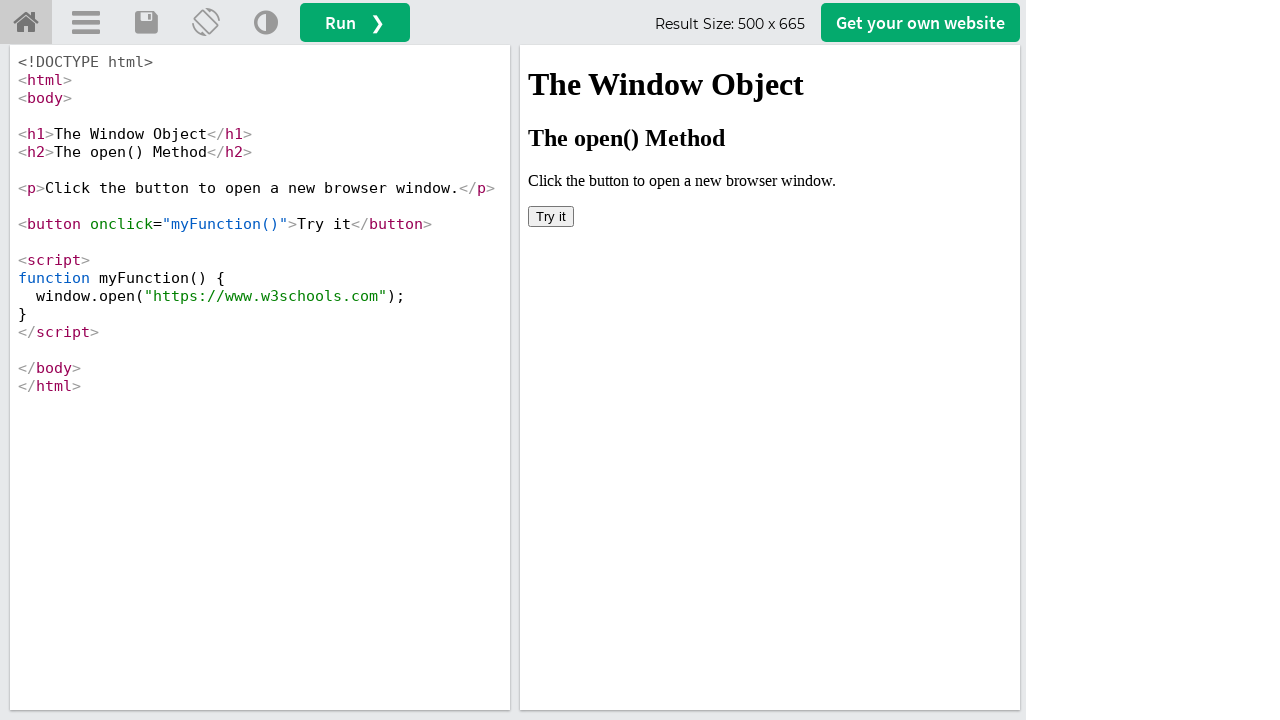

Clicked 'Try it' button inside the iframe at (551, 216) on iframe[name='iframeResult'] >> internal:control=enter-frame >> button:has-text('
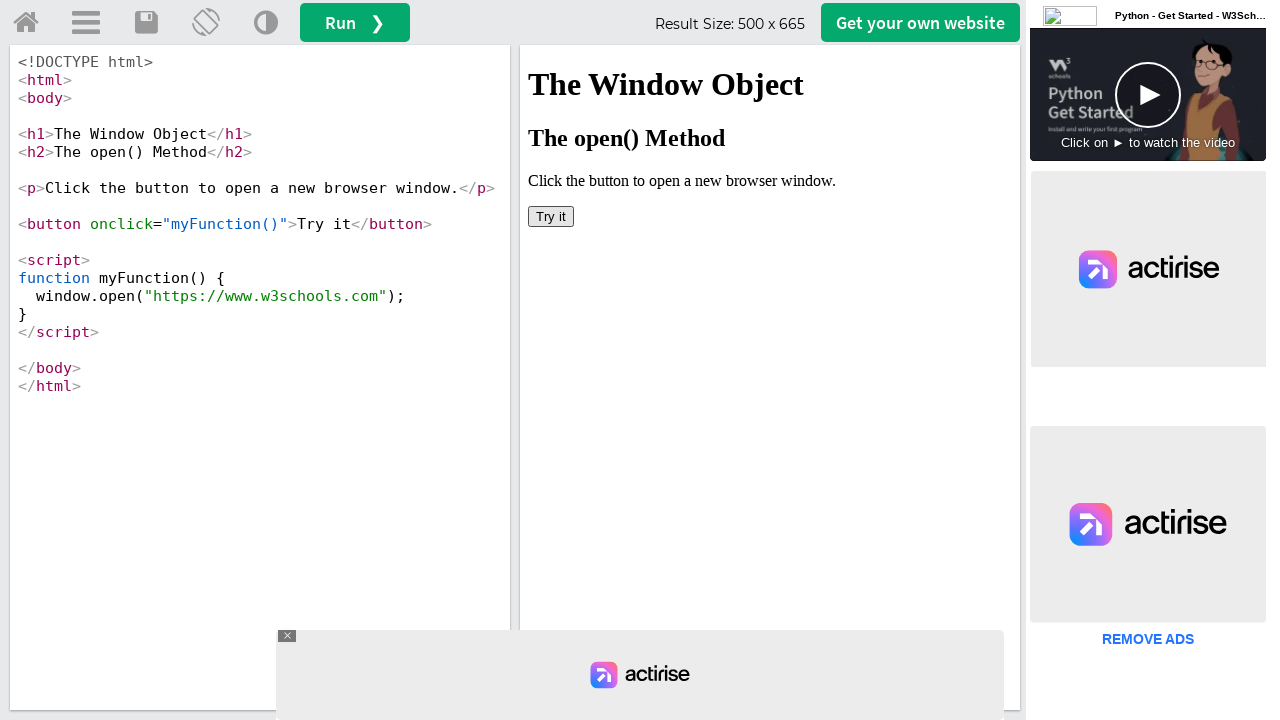

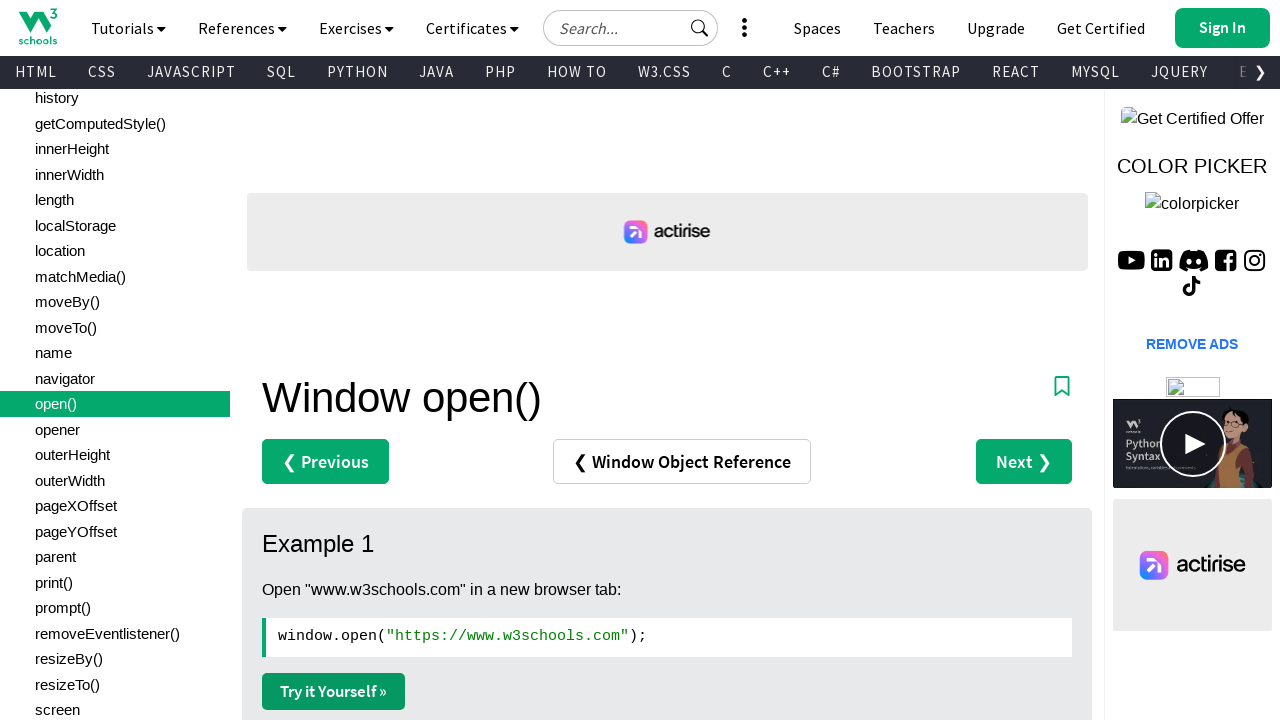